Tests dropdown selection functionality by selecting different car options using various selection methods (by value, by index, and by visible text)

Starting URL: https://www.letskodeit.com/practice

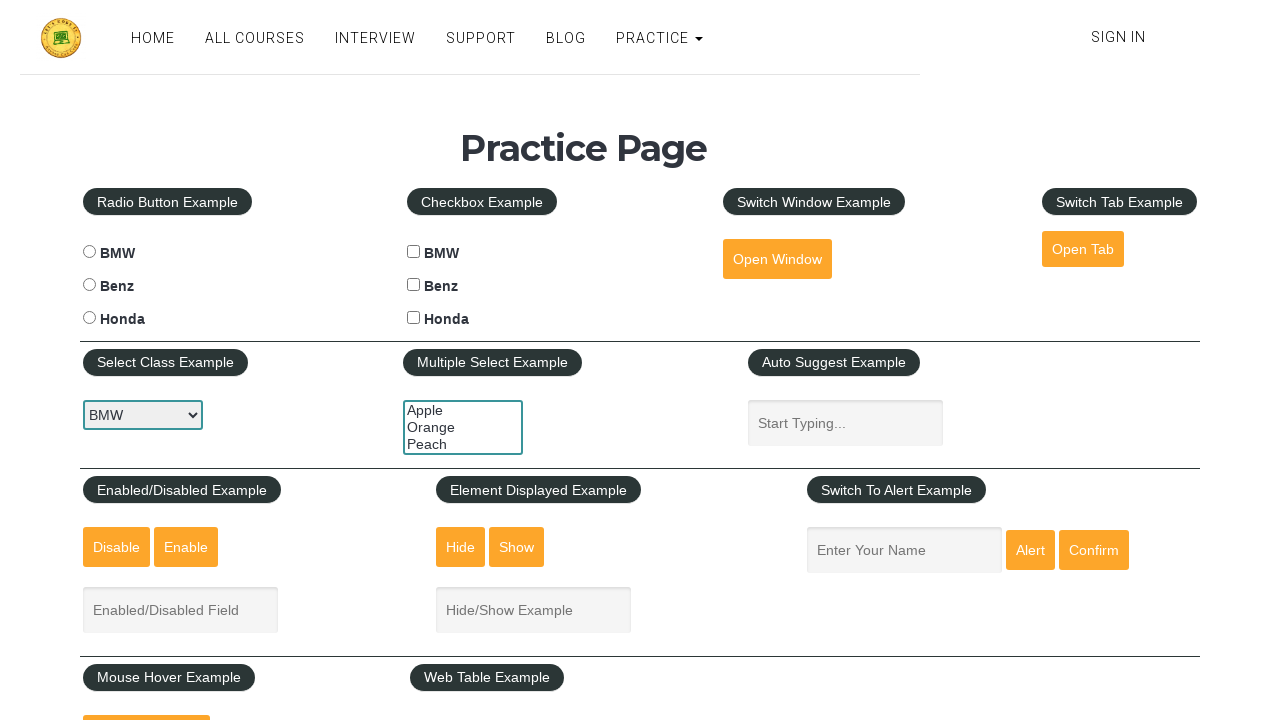

Located car dropdown element with ID 'carselect'
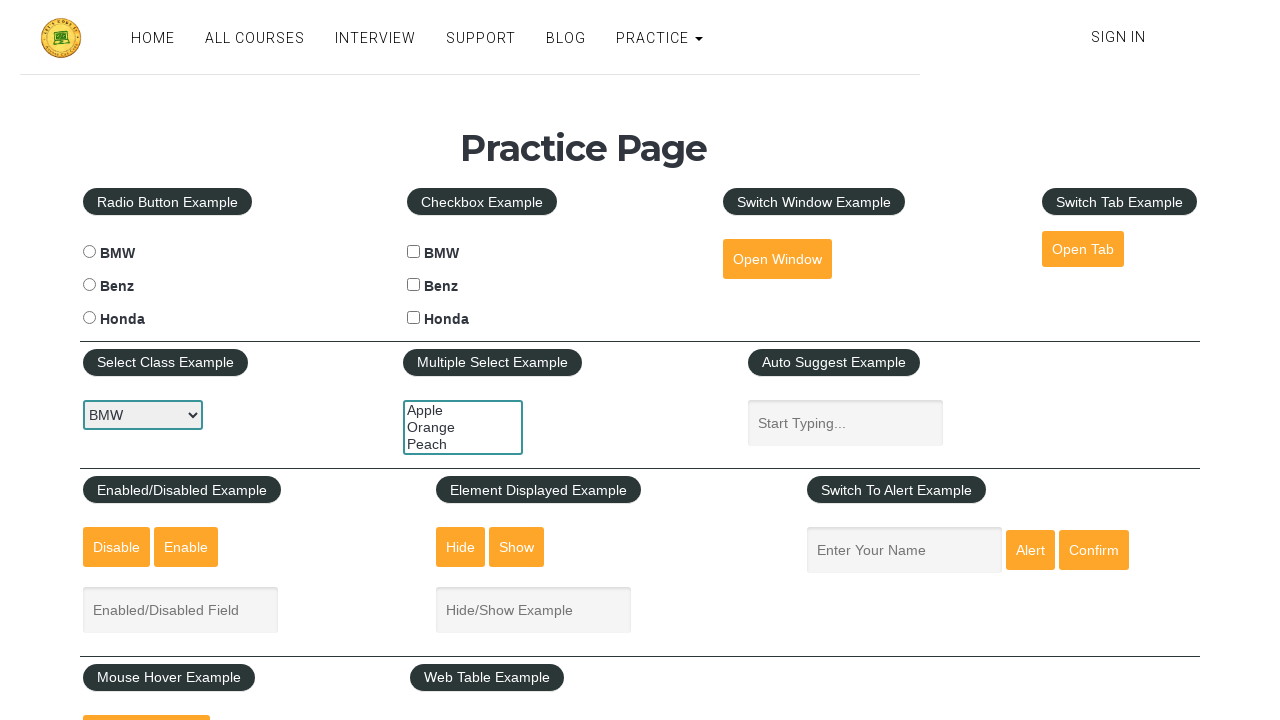

Selected 'Benz' option from dropdown by value on #carselect
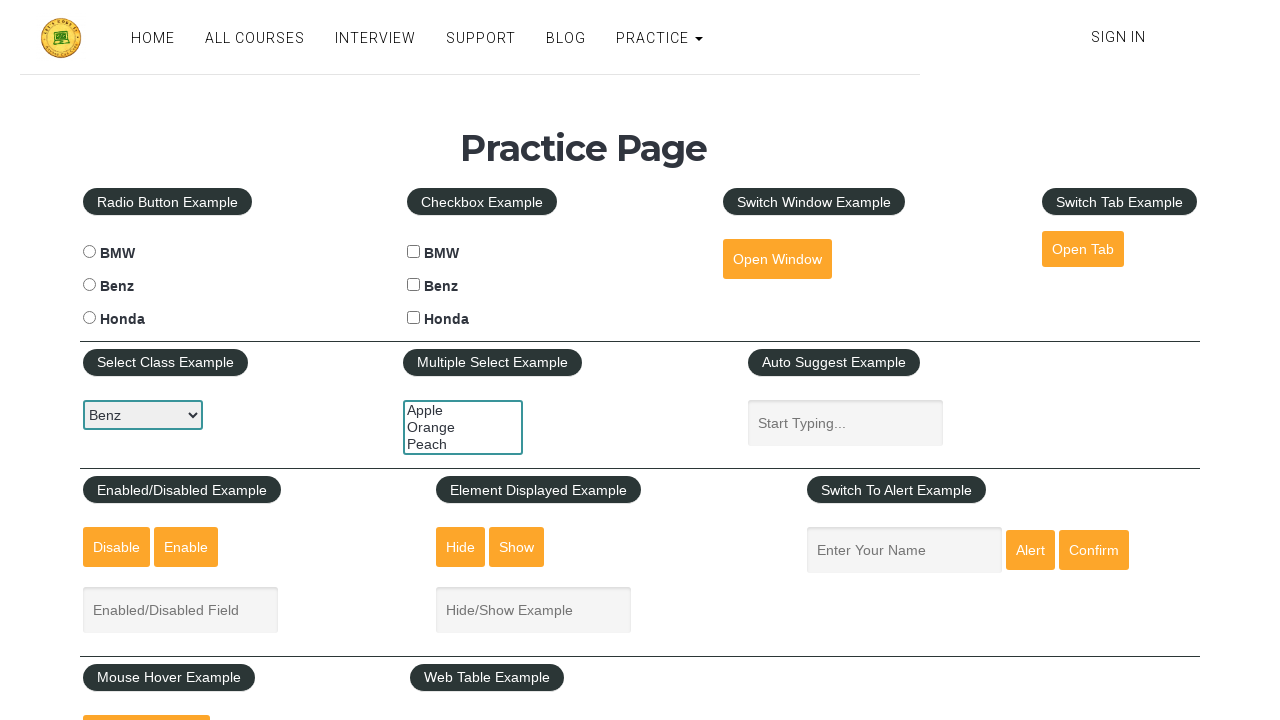

Selected option at index 2 (Honda) from dropdown on #carselect
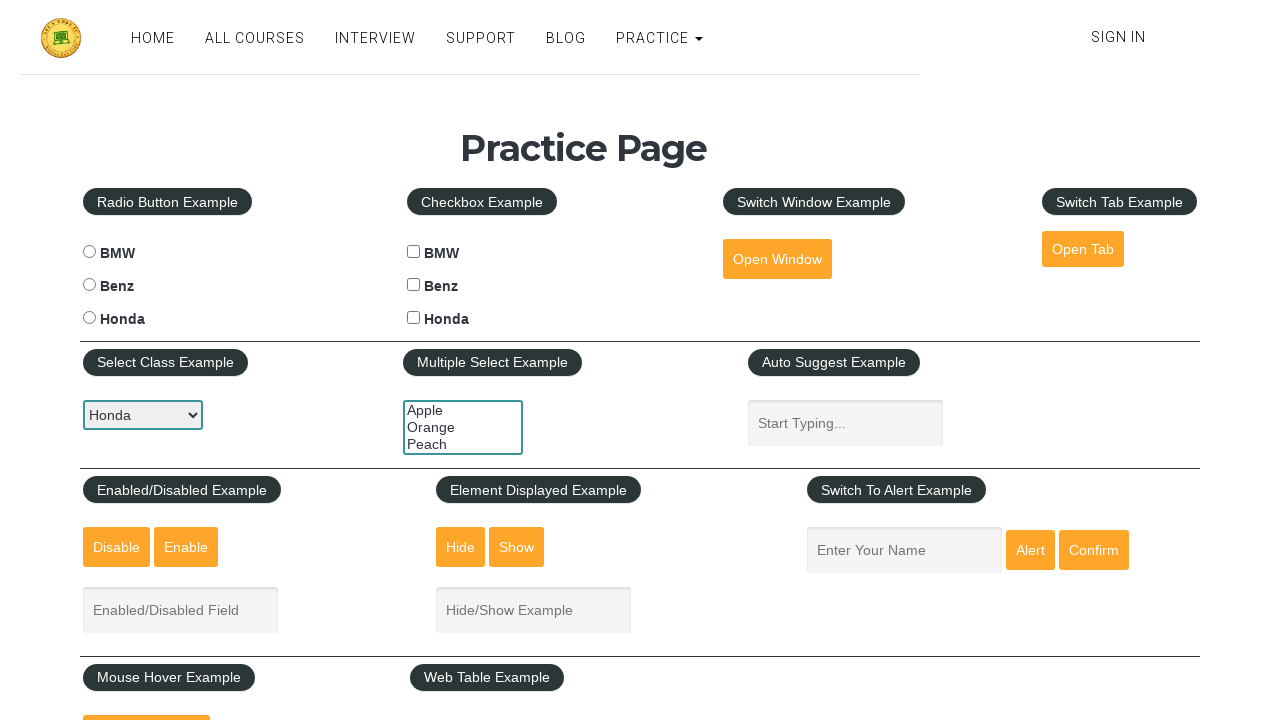

Selected 'BMW' option from dropdown by visible text on #carselect
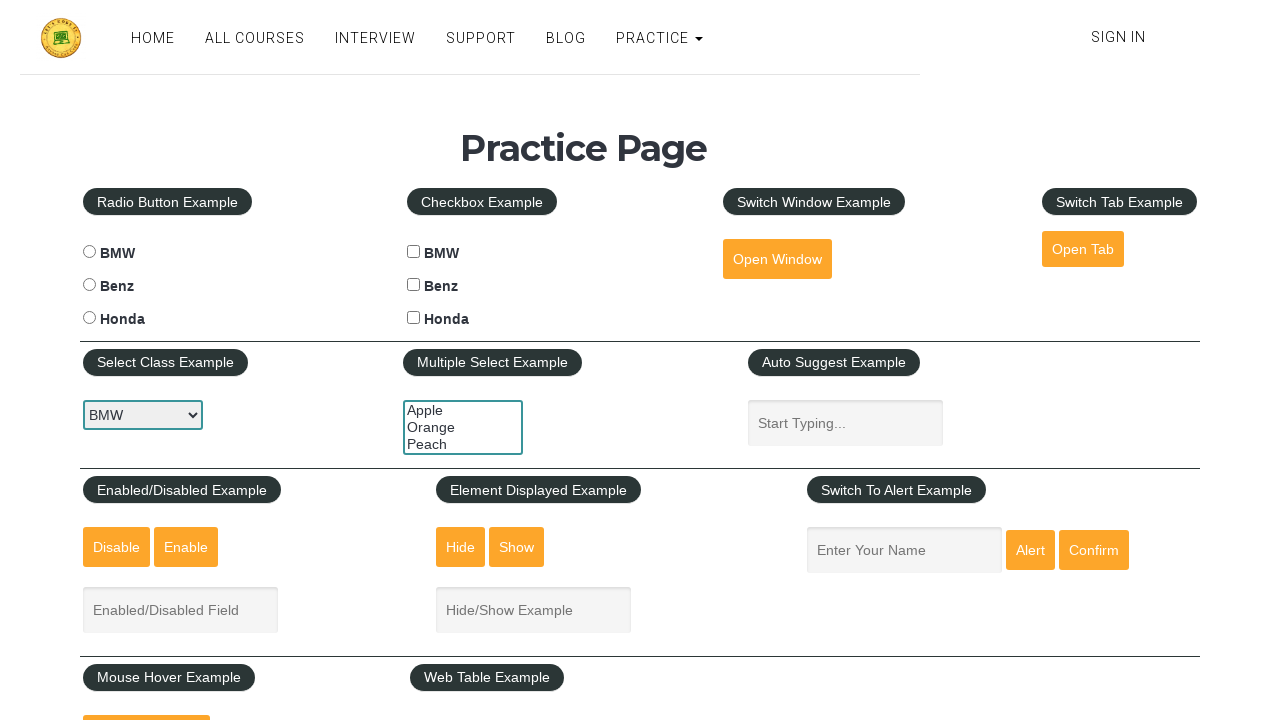

Selected option at index 2 (Honda) from dropdown again on #carselect
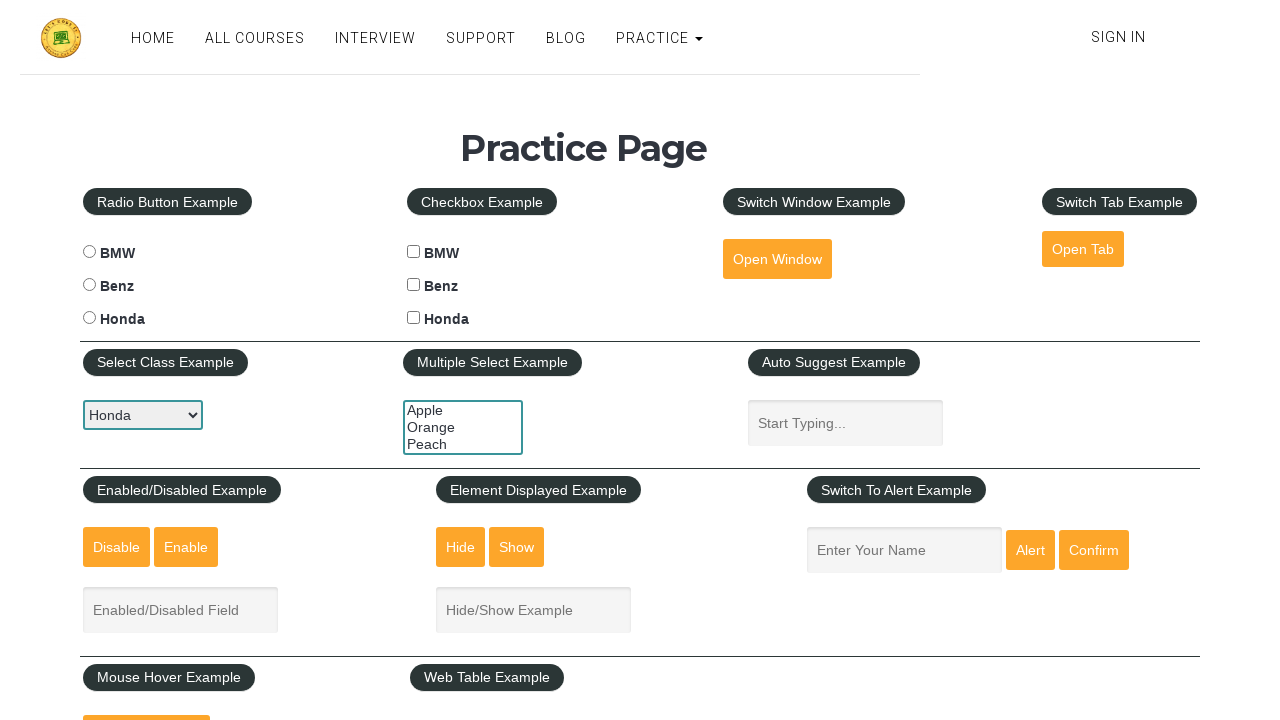

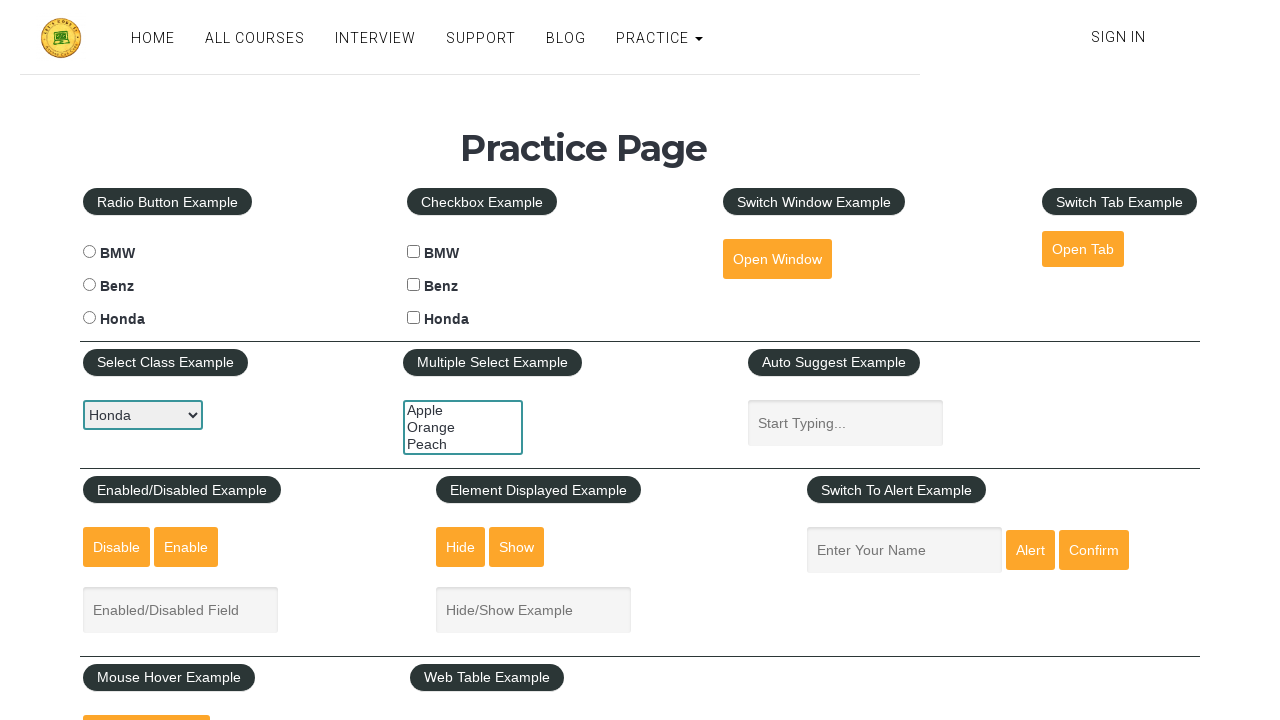